Tests clicking the sign-in/login button on the DemoBlaze e-commerce demo site to open the login modal

Starting URL: https://demoblaze.com/

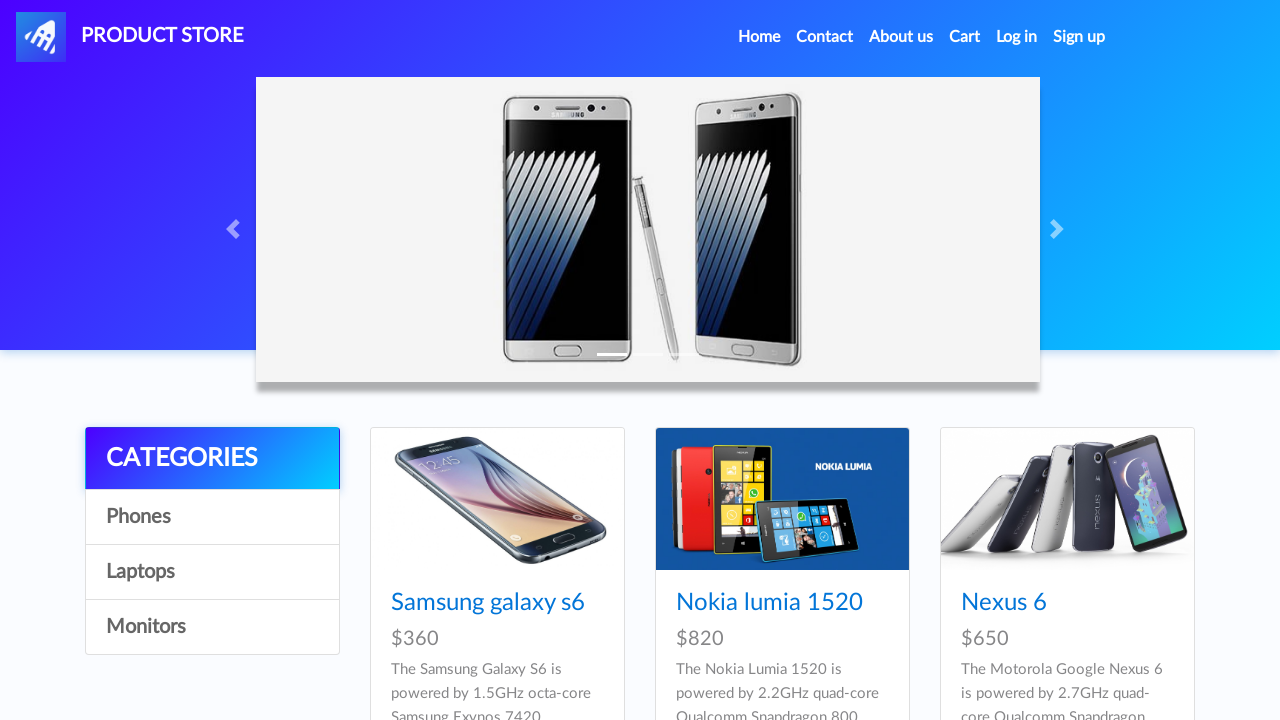

Clicked the sign-in/login button in the navigation bar at (1017, 37) on #login2.nav-link
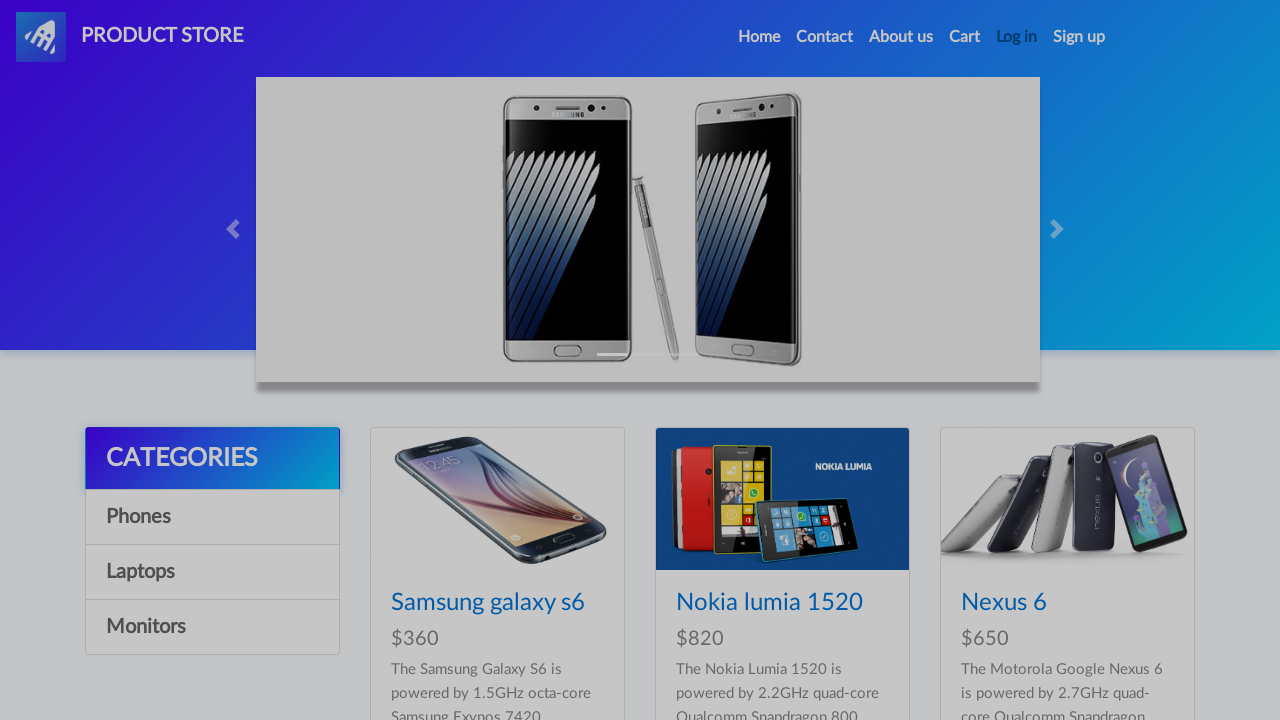

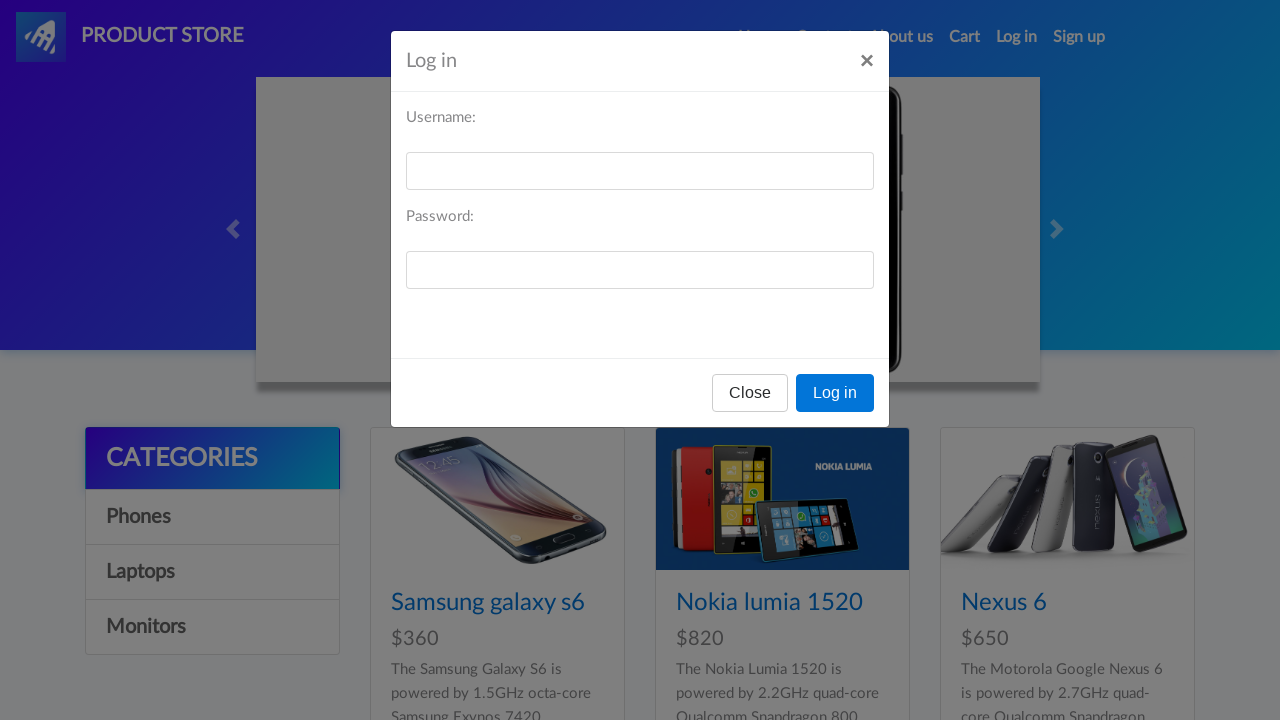